Tests the Rent-A-Cat page by navigating to it and verifying Rent and Return buttons are present

Starting URL: https://cs1632.appspot.com/

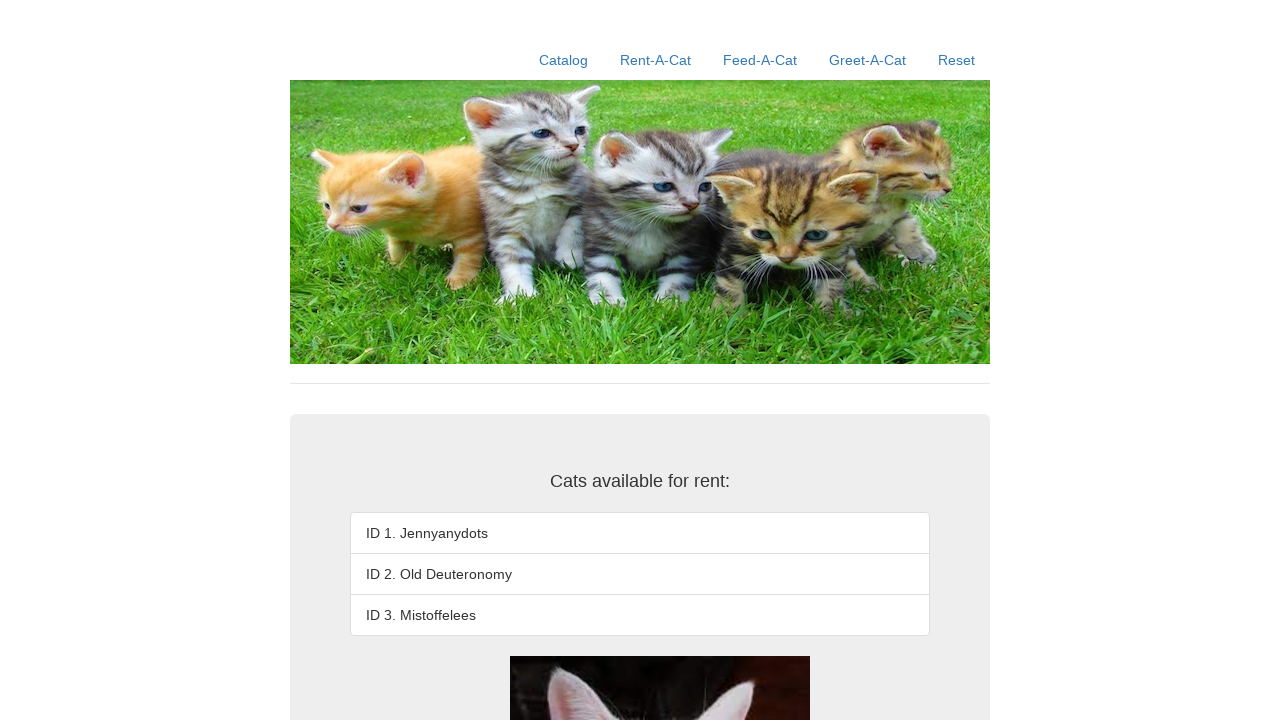

Clicked on Rent-A-Cat link at (656, 60) on text=Rent-A-Cat
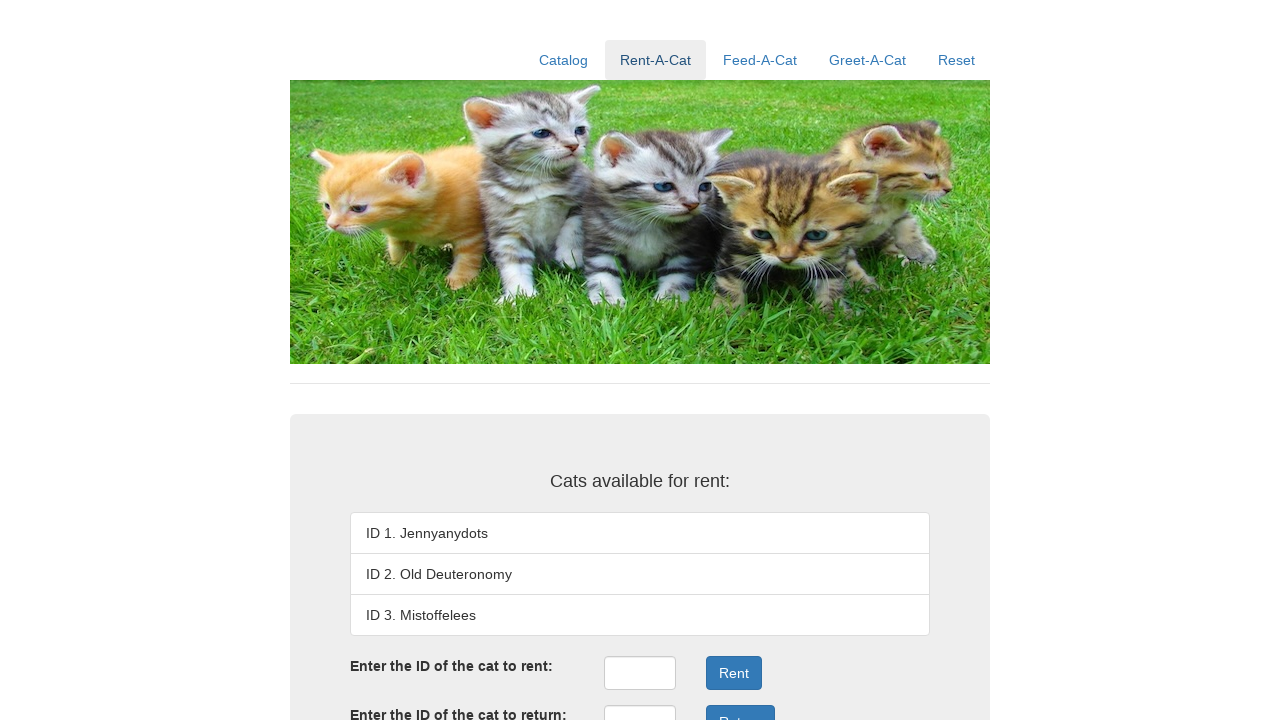

Verified Rent button is present
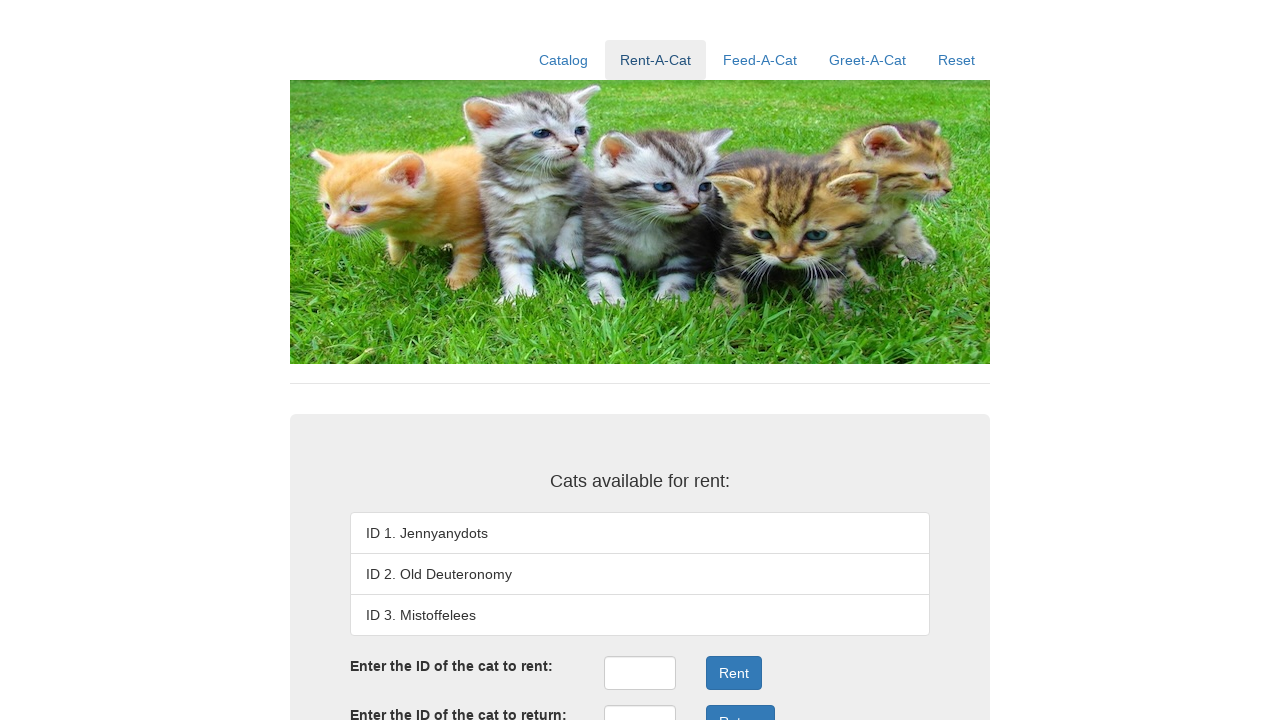

Verified Return button is present
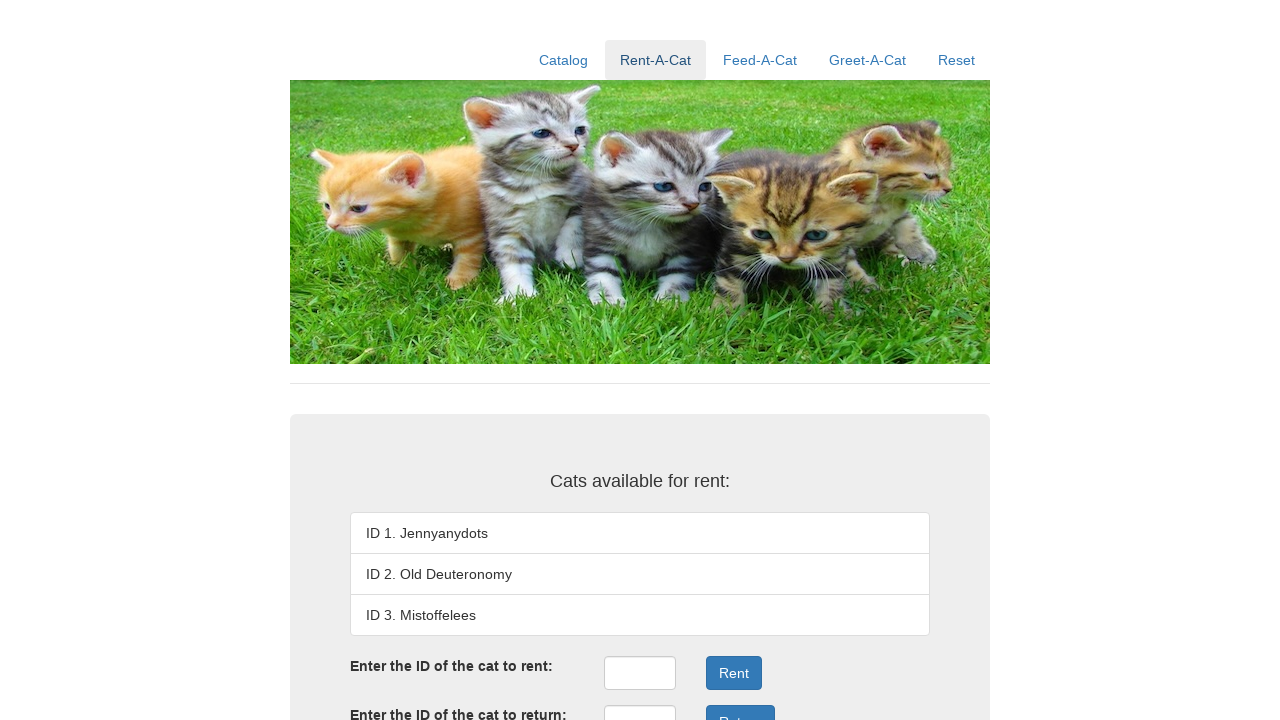

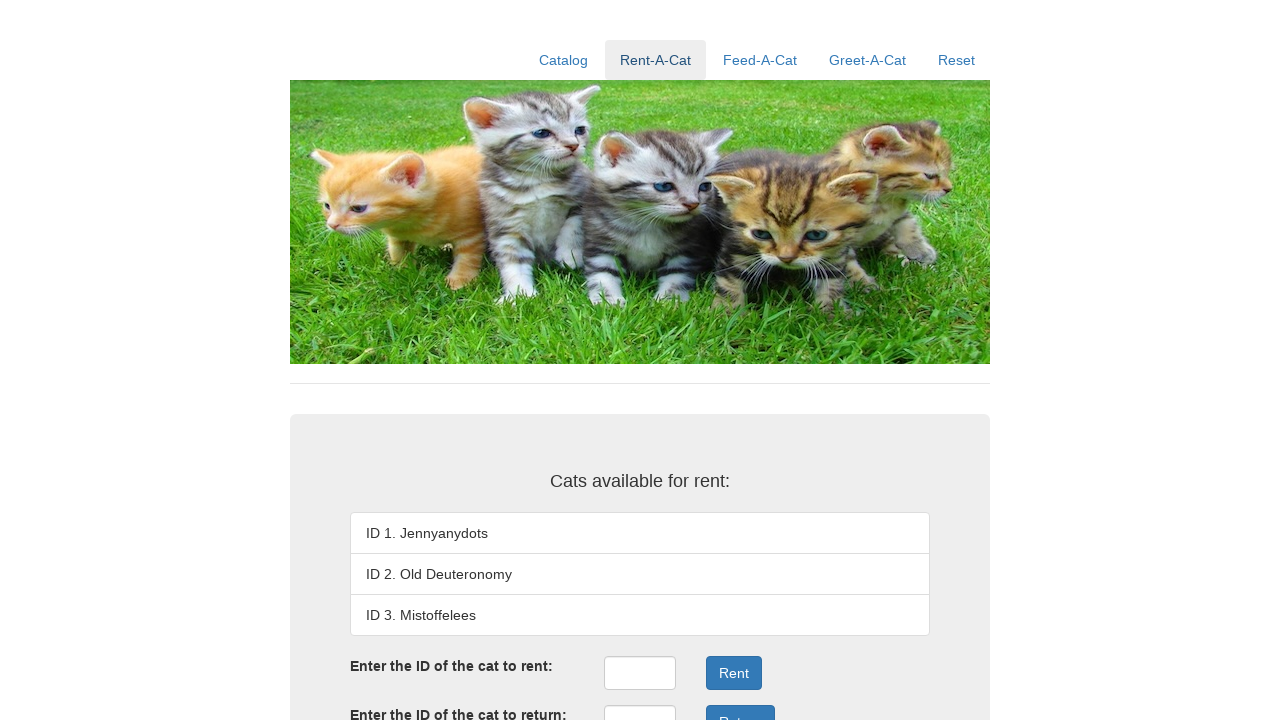